Tests the todo list functionality on the AngularJS homepage by adding a new todo item, then verifying the todo count increased and the new item text is correct.

Starting URL: https://angularjs.org

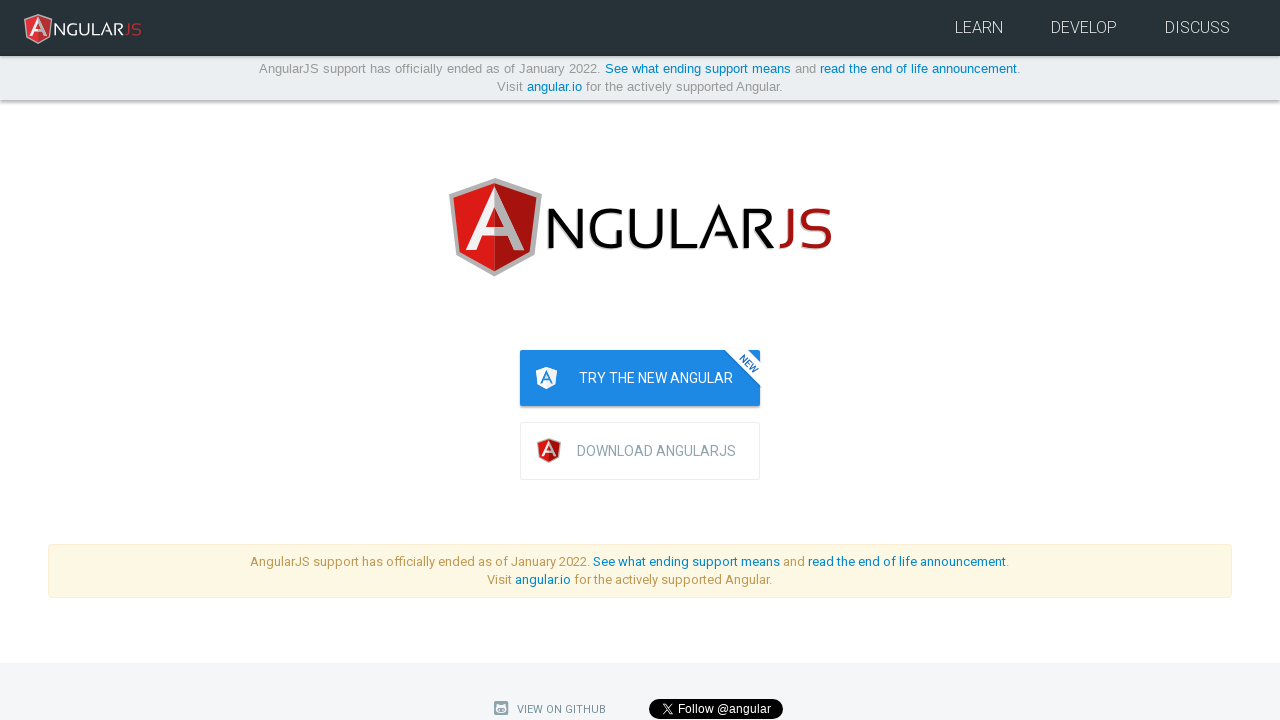

Filled todo input field with 'Writing tests!!' on input[ng-model="todoList.todoText"]
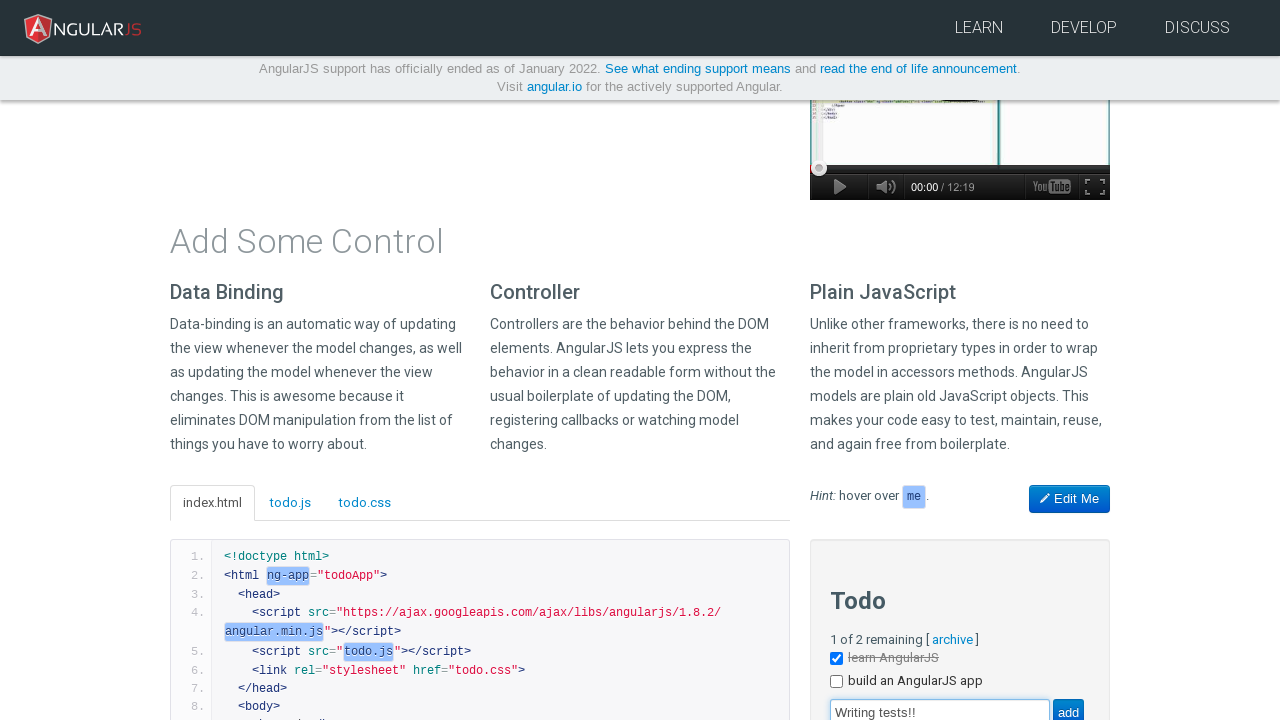

Clicked add button to create new todo at (1068, 706) on [value="add"]
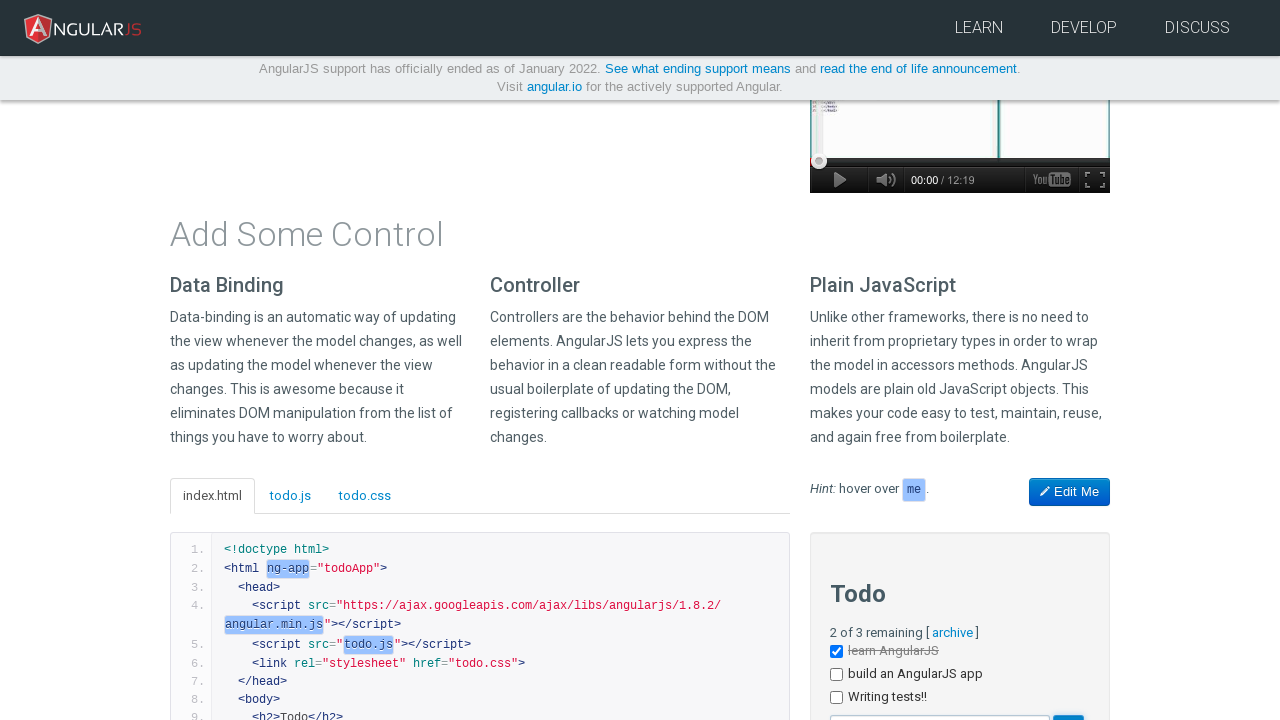

Verified new todo item 'Writing tests!!' appears in list
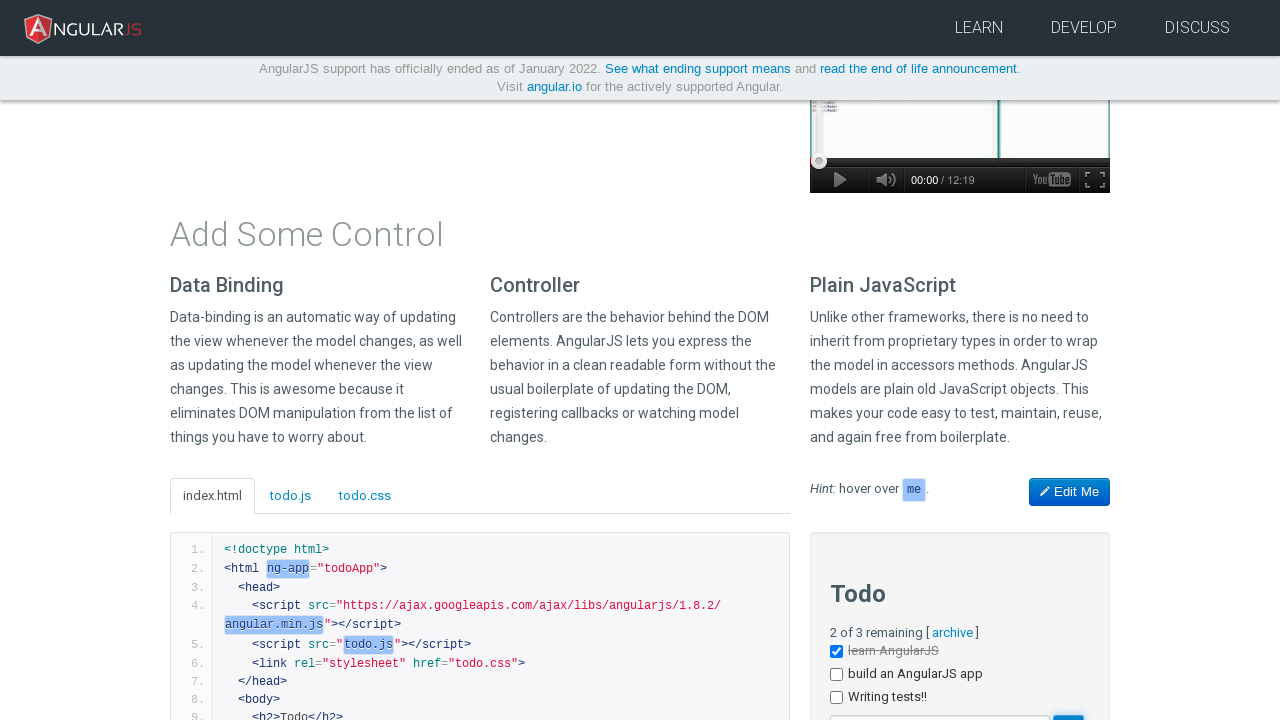

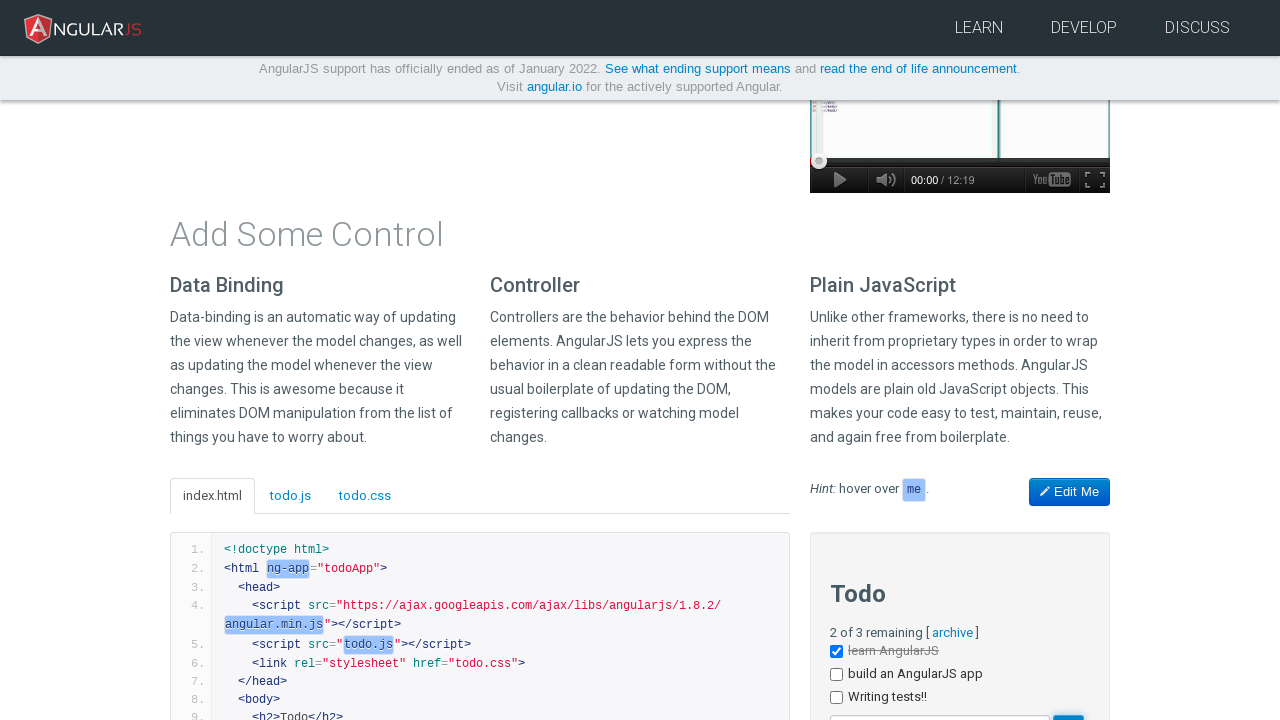